Tests the Playwright homepage by verifying the title contains "Playwright", checking the "Get Started" link has the correct href attribute, clicking it, and verifying navigation to the intro page.

Starting URL: https://playwright.dev

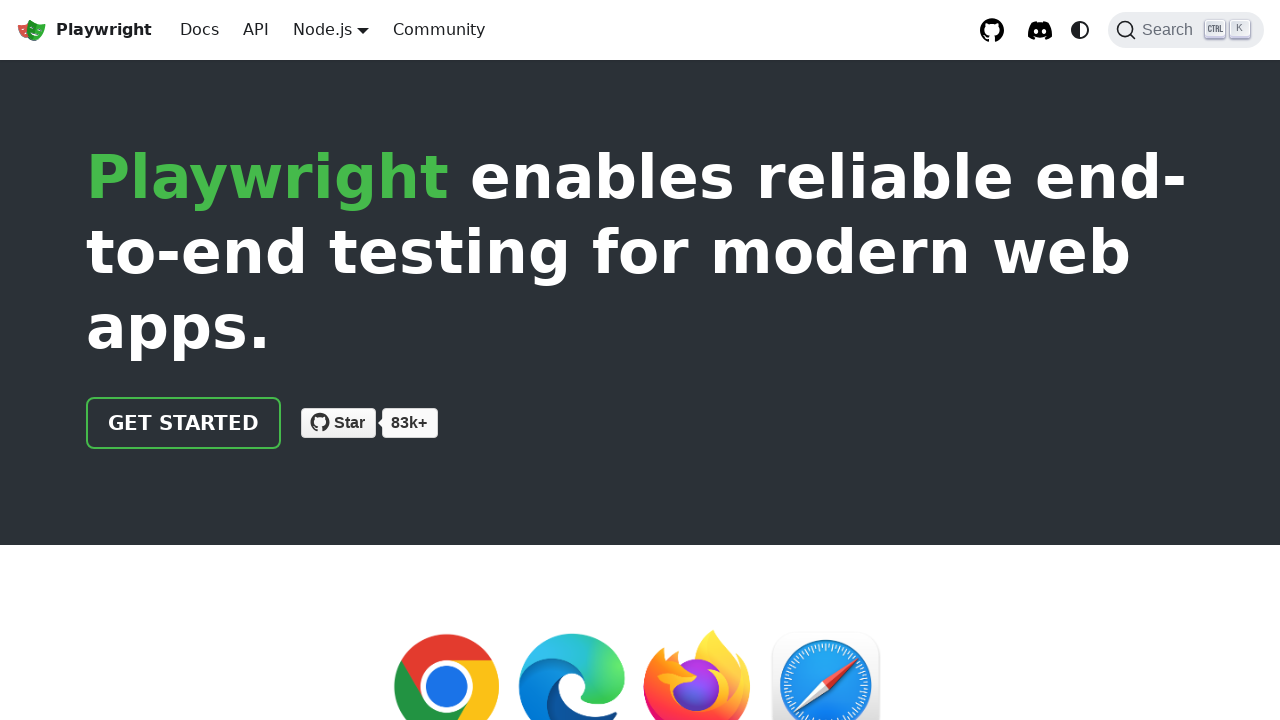

Waited for page to load with domcontentloaded state
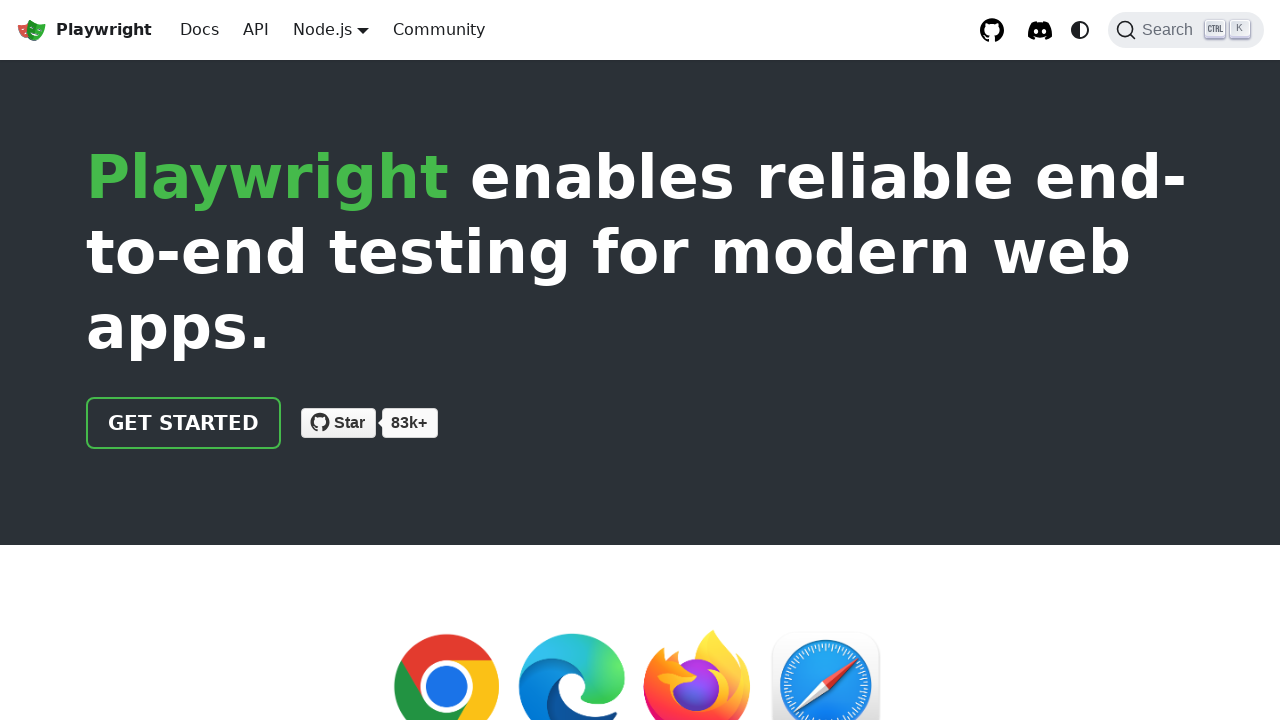

Located the 'Get Started' link on the Playwright homepage
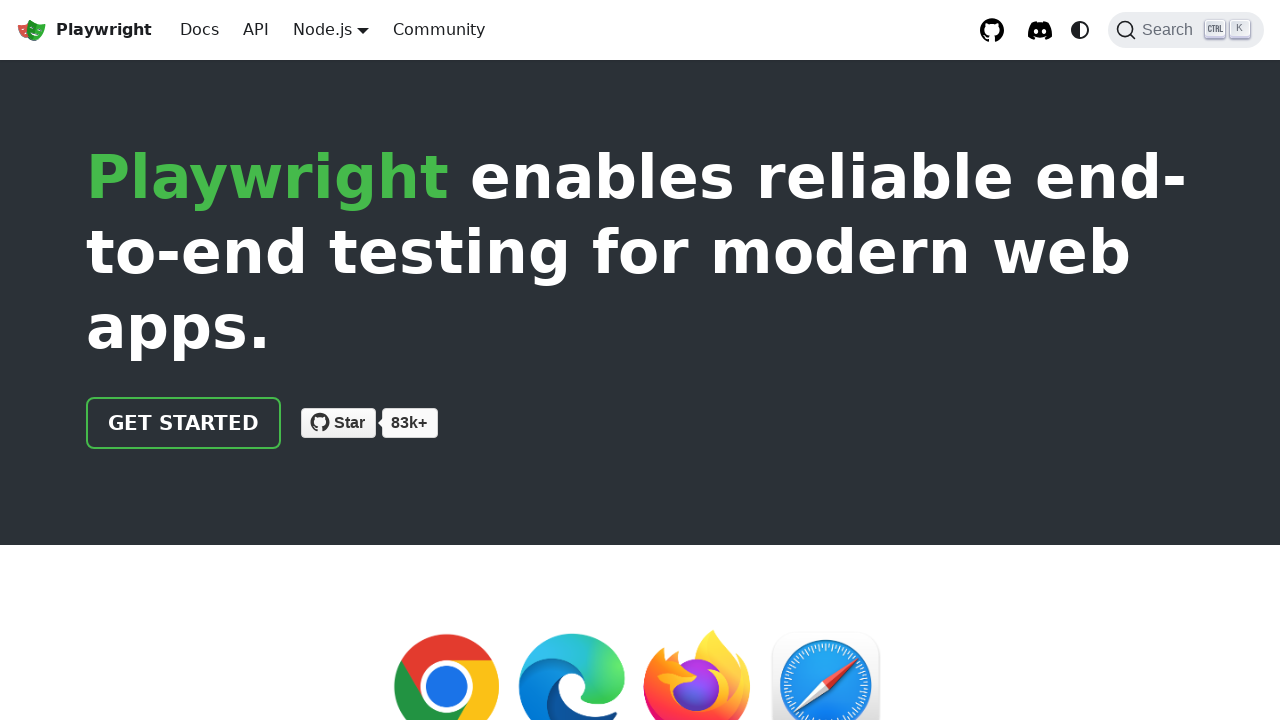

Clicked the 'Get Started' link at (184, 423) on text=Get Started
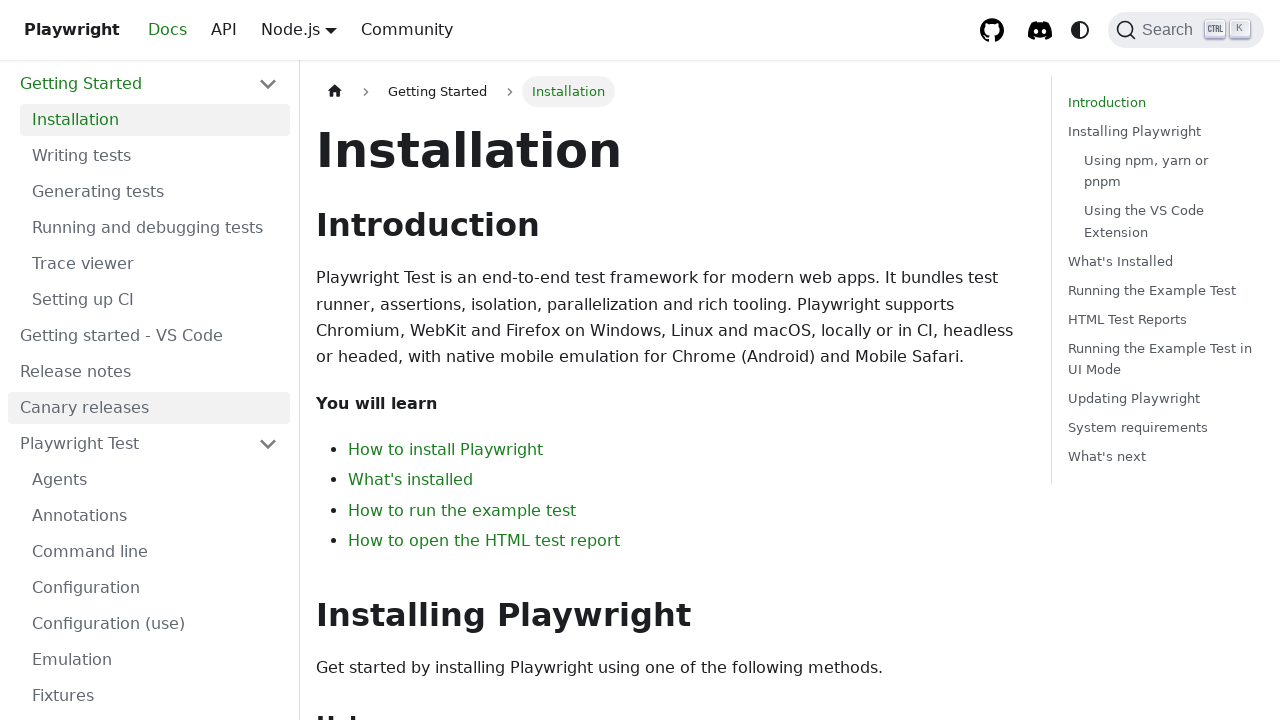

Navigated to the intro page and confirmed URL matches **/intro pattern
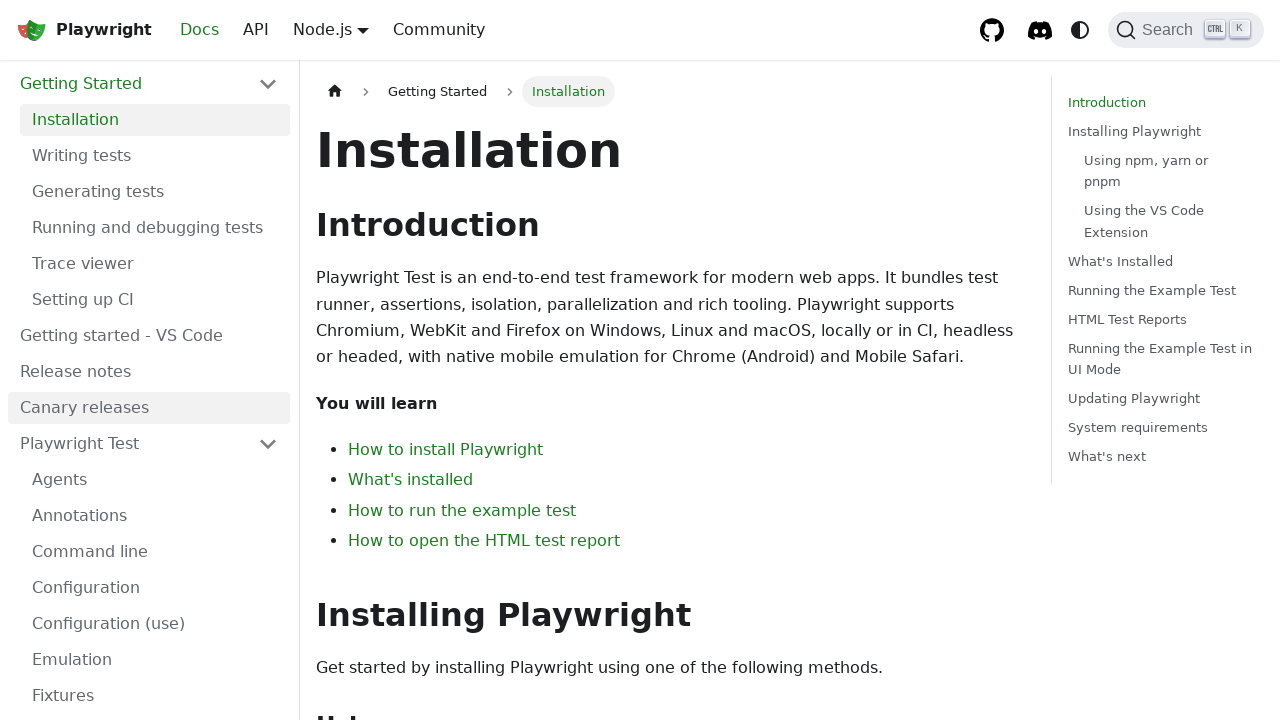

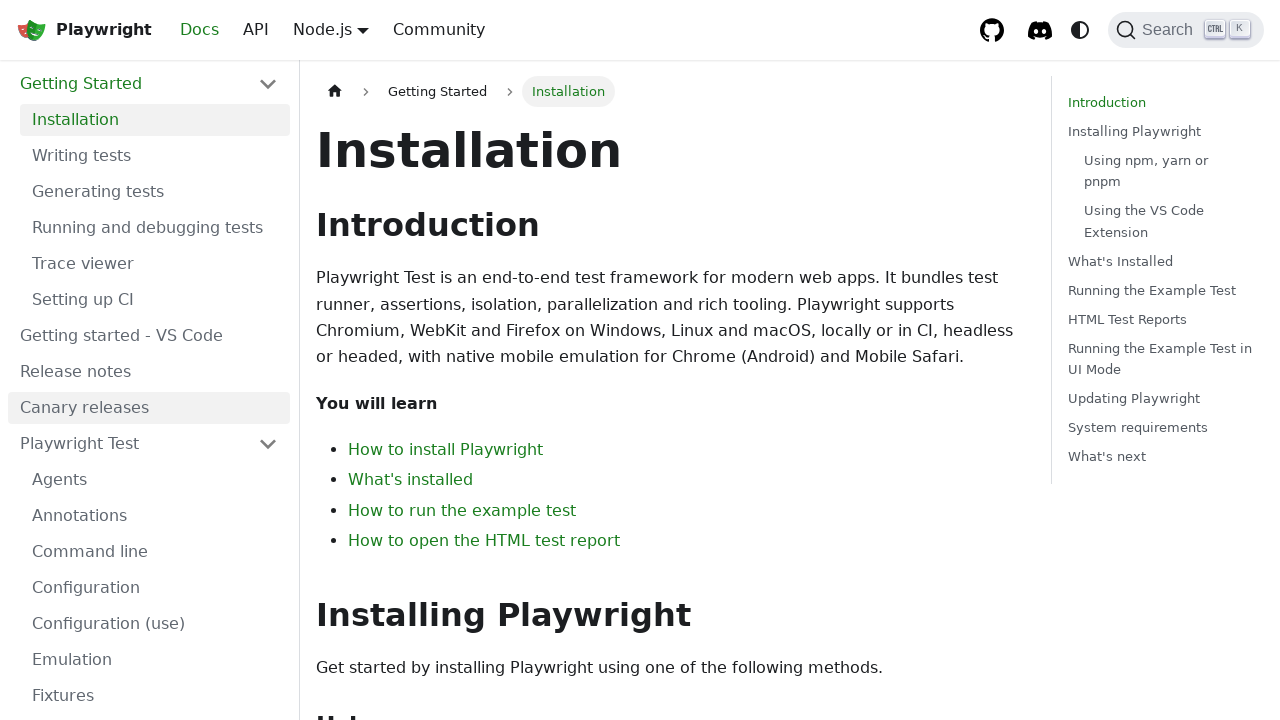